Tests drag and drop functionality by dragging an element and dropping it onto a target area within an iframe

Starting URL: https://jqueryui.com/droppable/

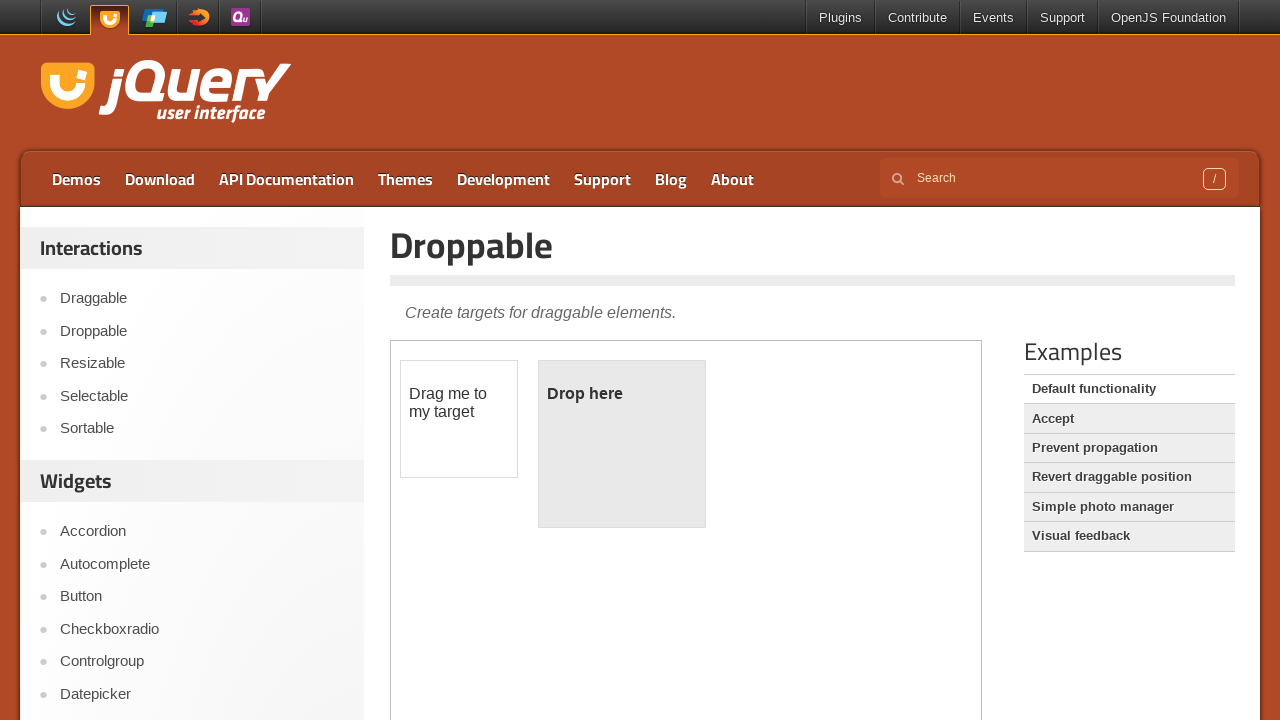

Located the iframe containing drag and drop elements
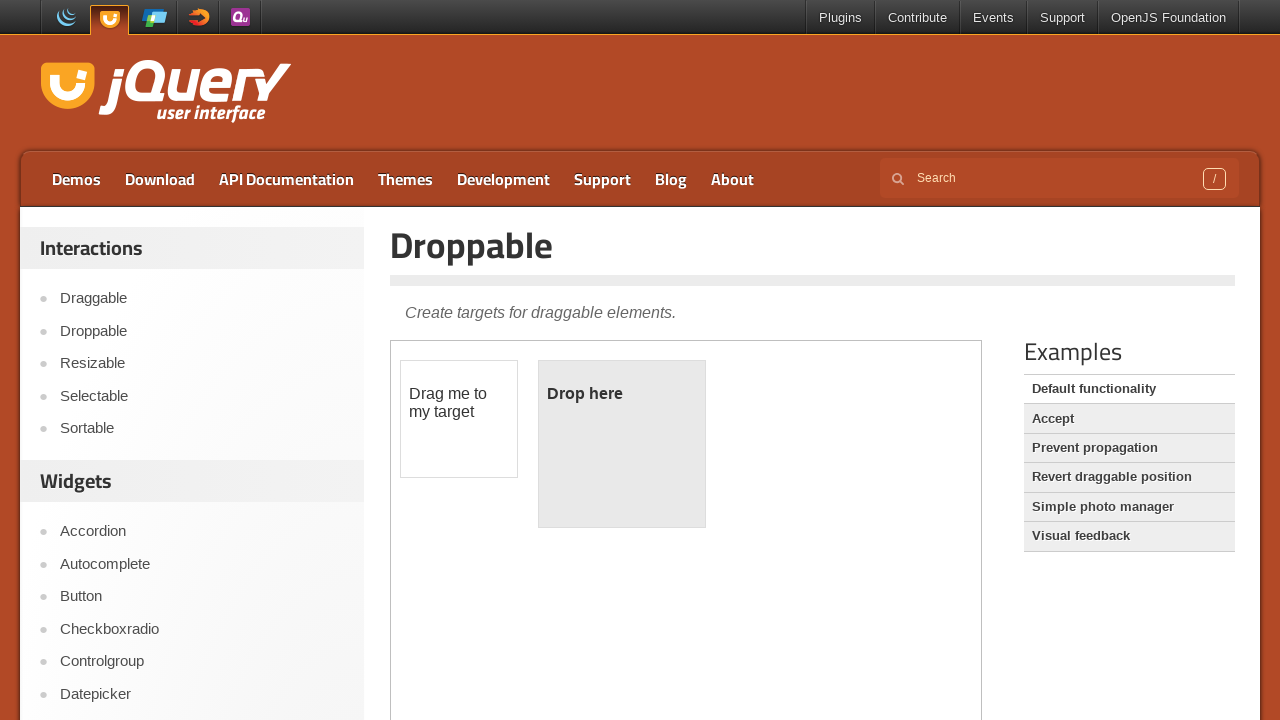

Located the draggable element
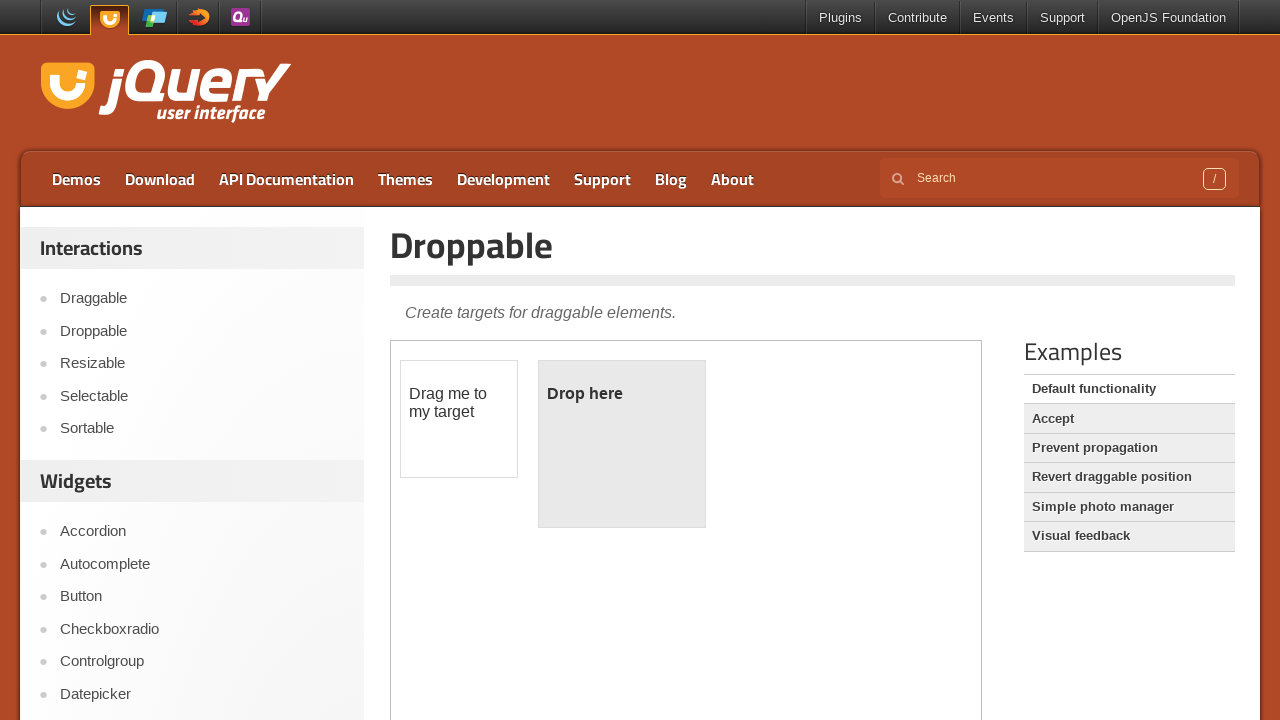

Located the droppable target area
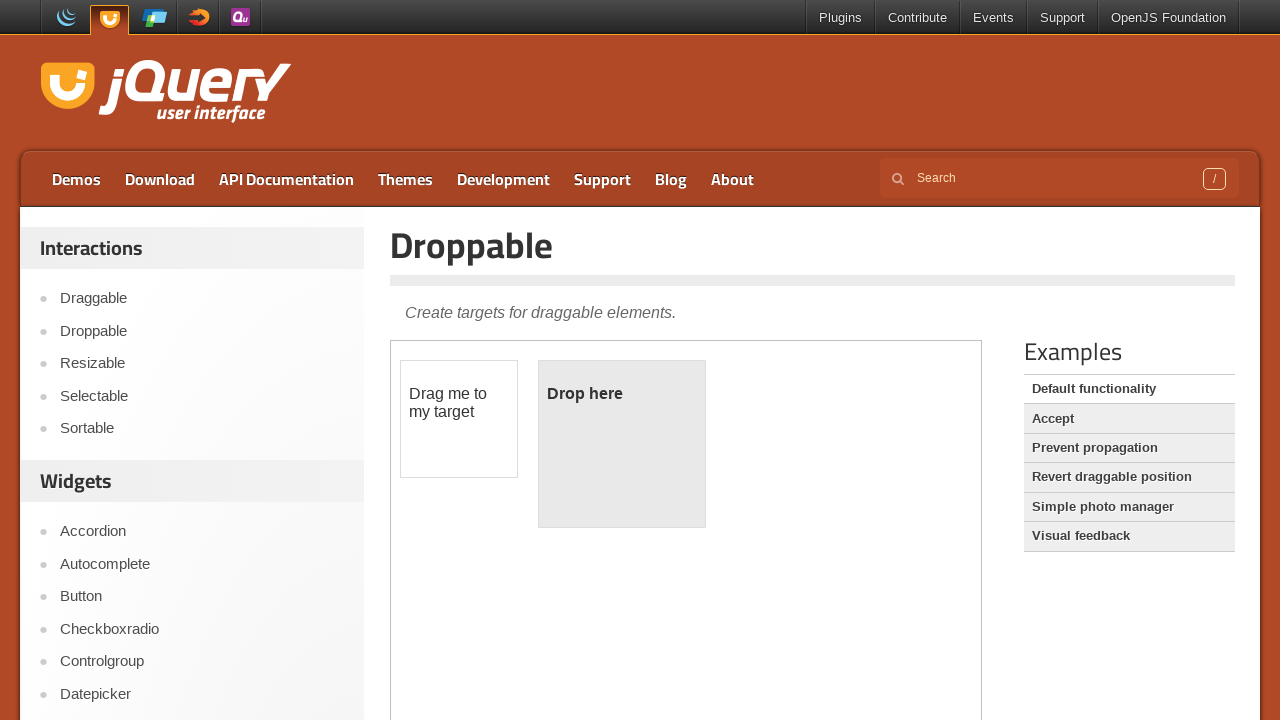

Dragged the element onto the droppable target area at (622, 444)
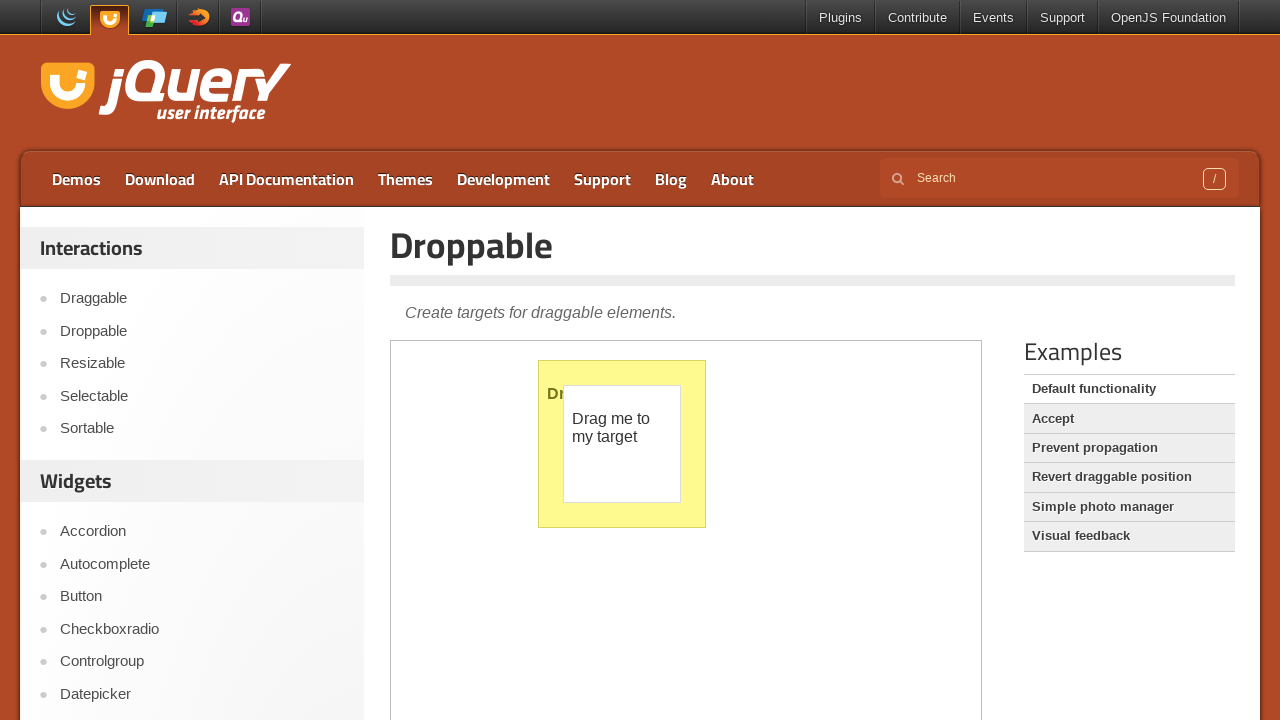

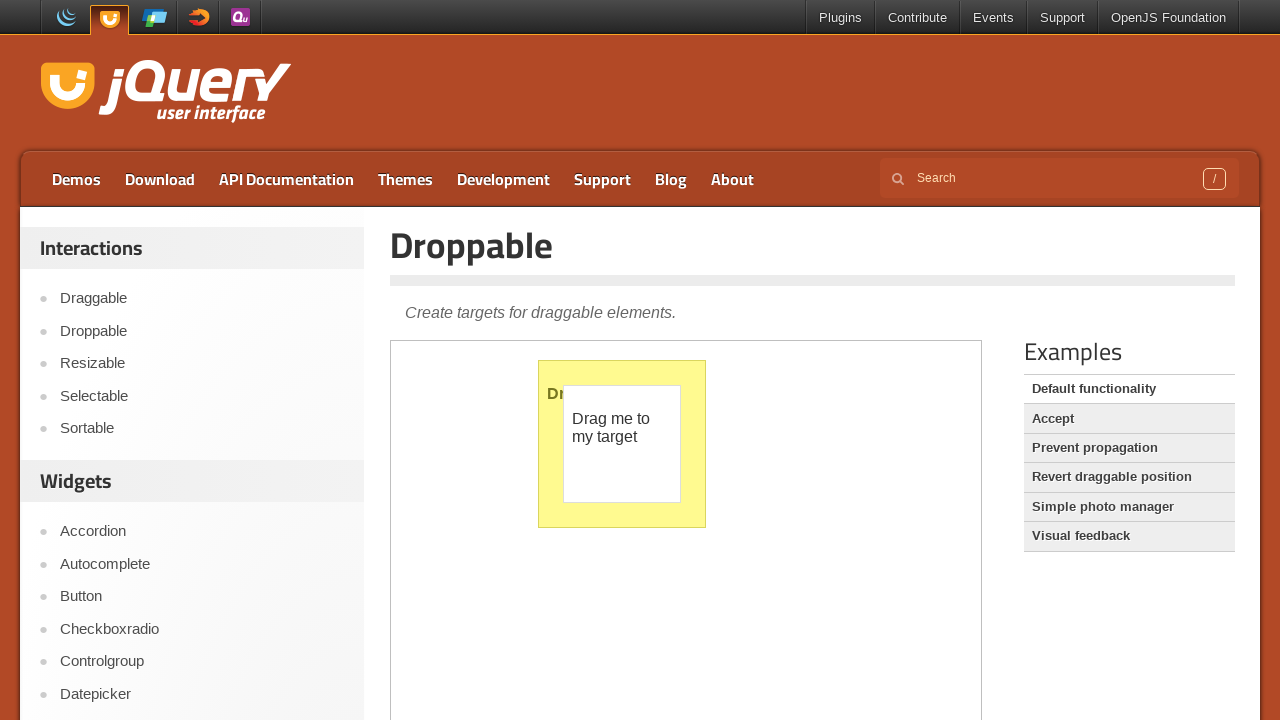